Tests toggling framework selection by clicking to deselect and reselect the React framework button

Starting URL: https://component-party.dev

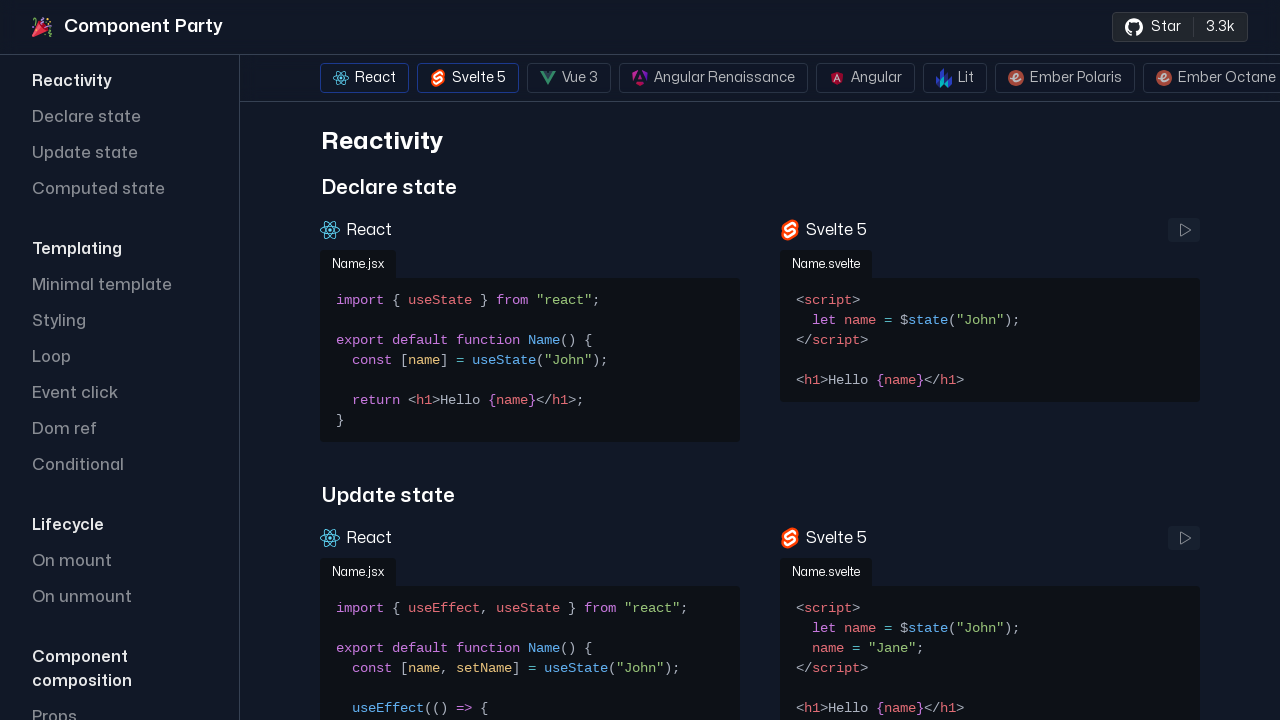

Framework selection bar loaded
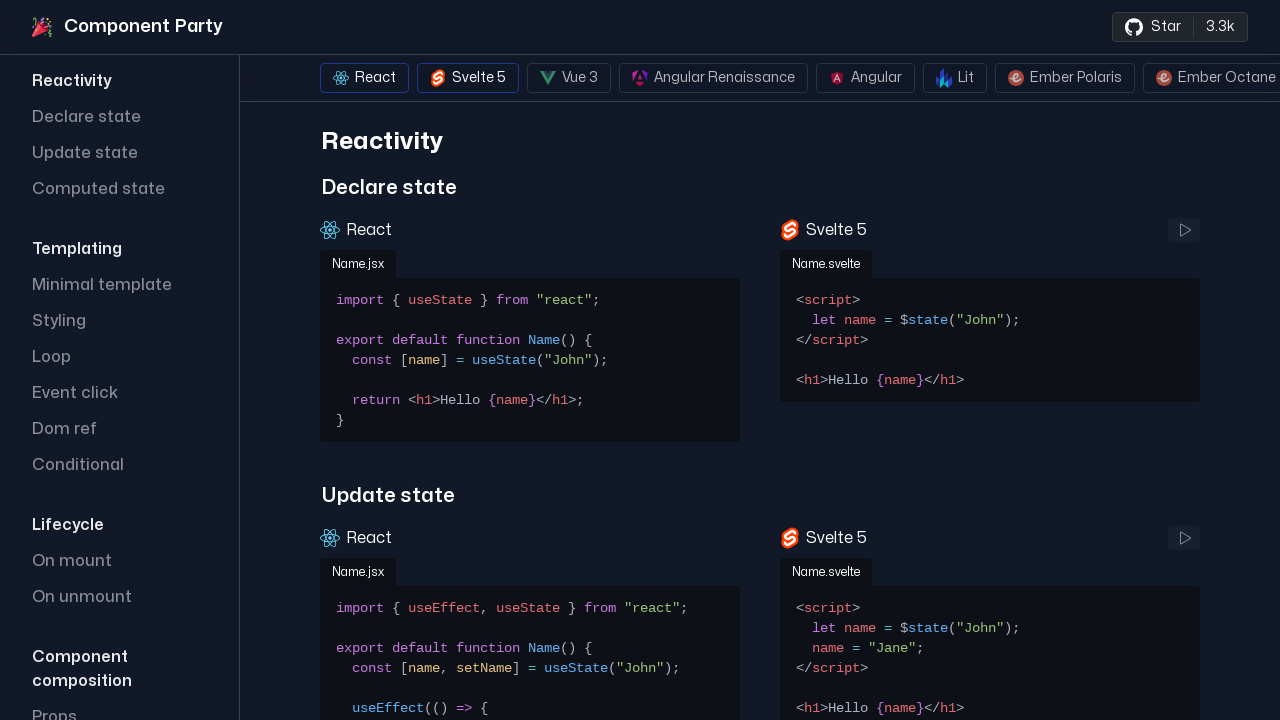

Located React framework button
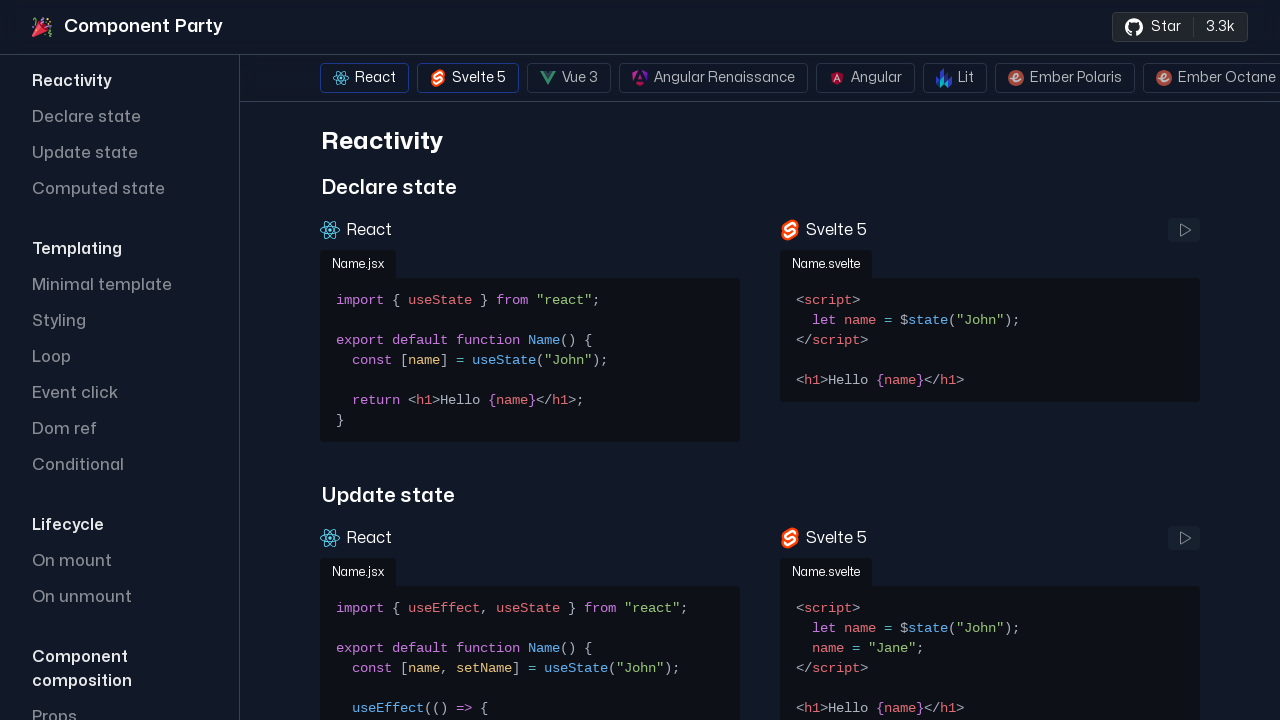

Verified React button is visible
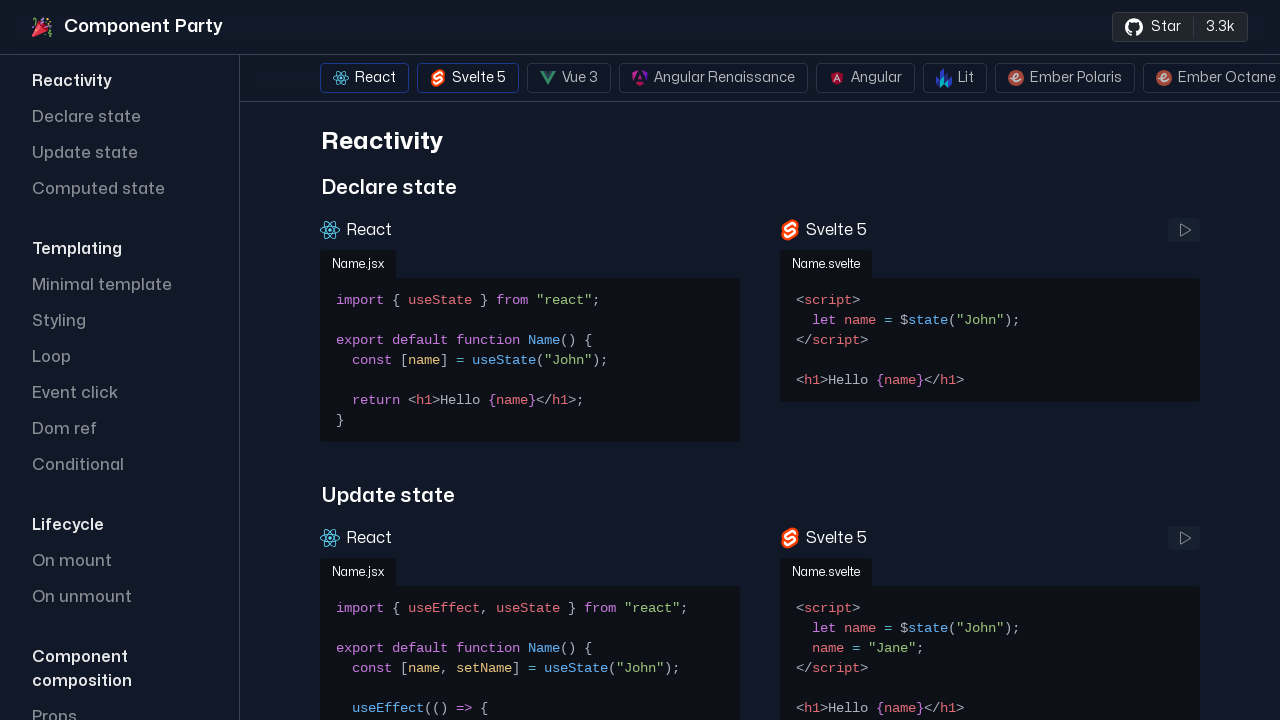

Clicked React button to deselect it at (364, 78) on internal:testid=[data-testid="framework-button-react"s]
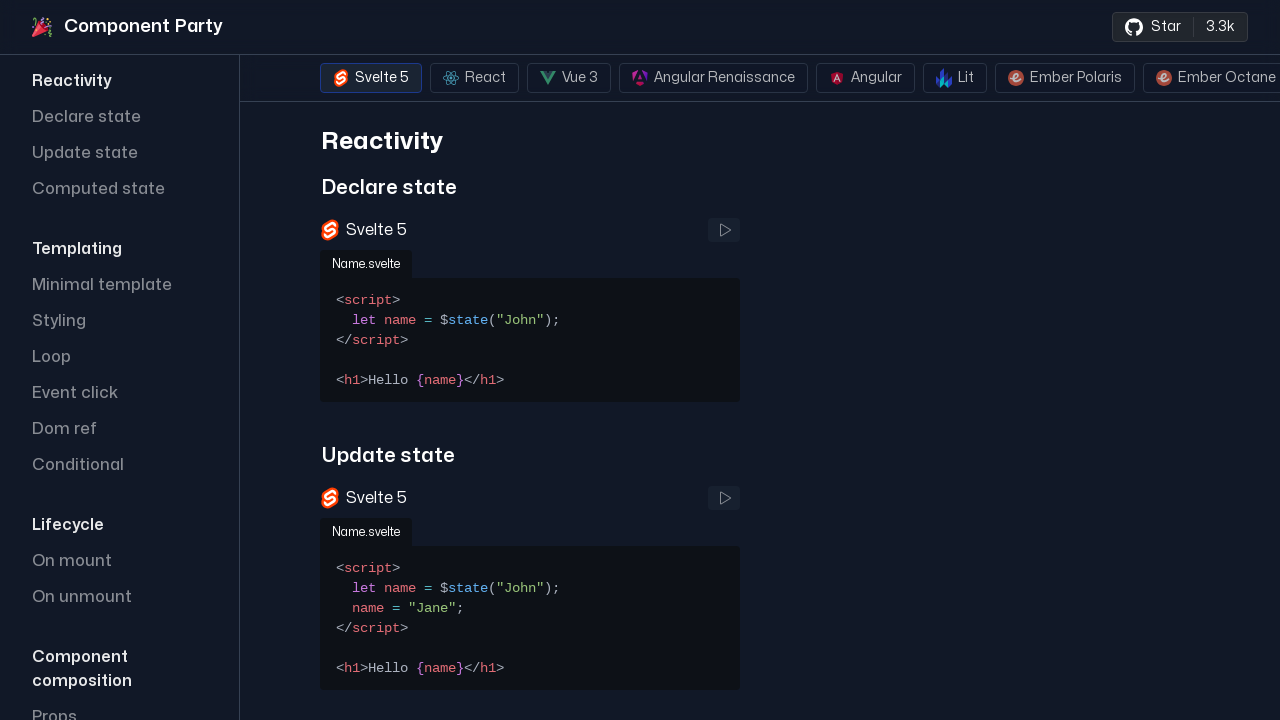

Waited for selection to update
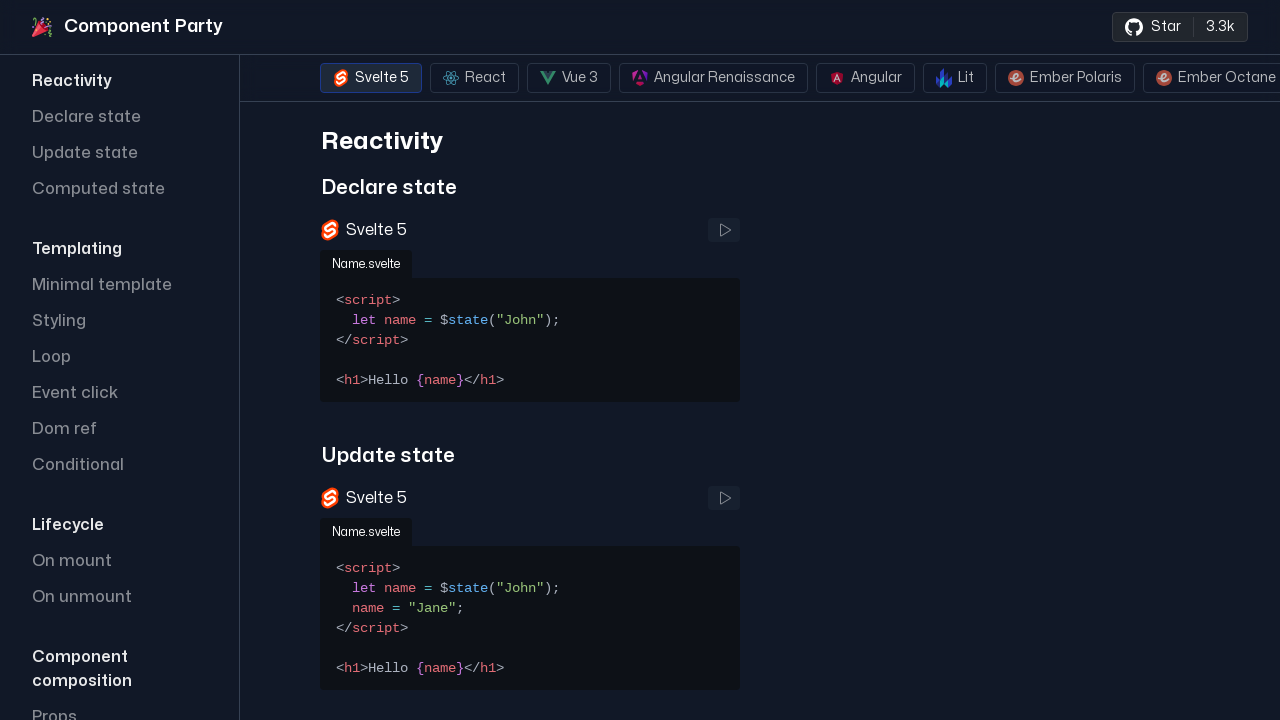

Retrieved selected frameworks list
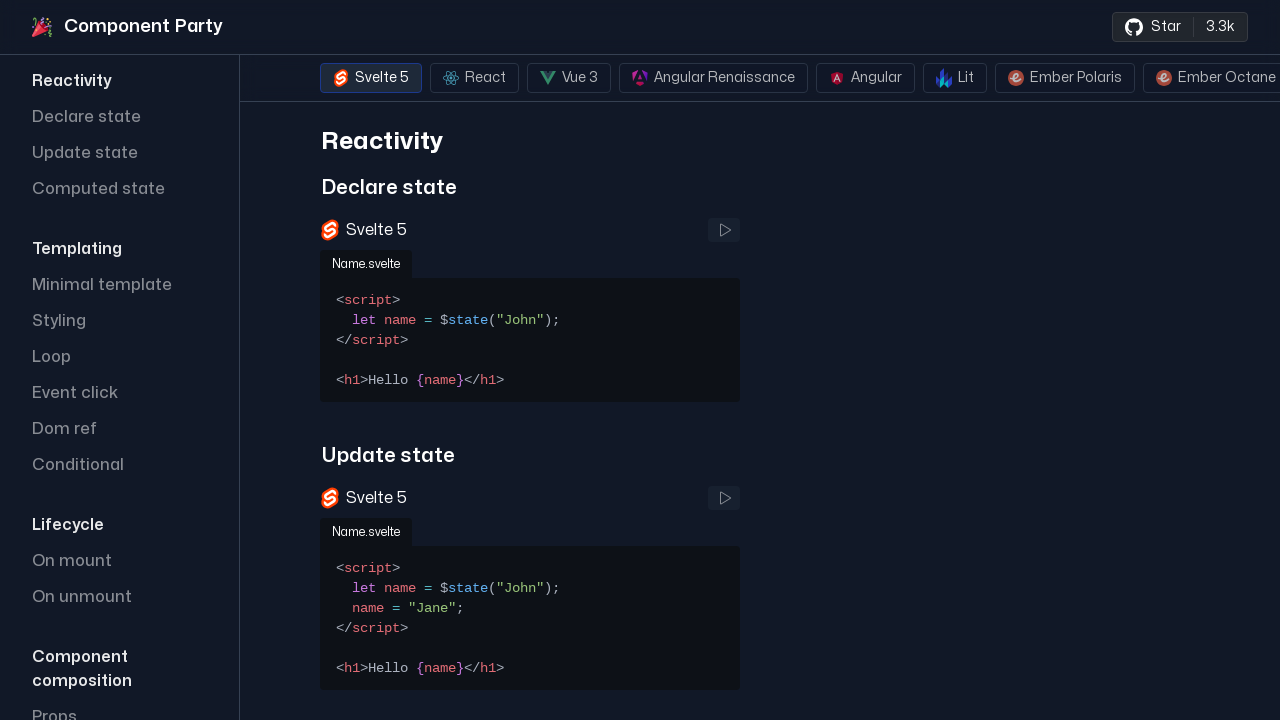

Verified React is no longer in selected frameworks
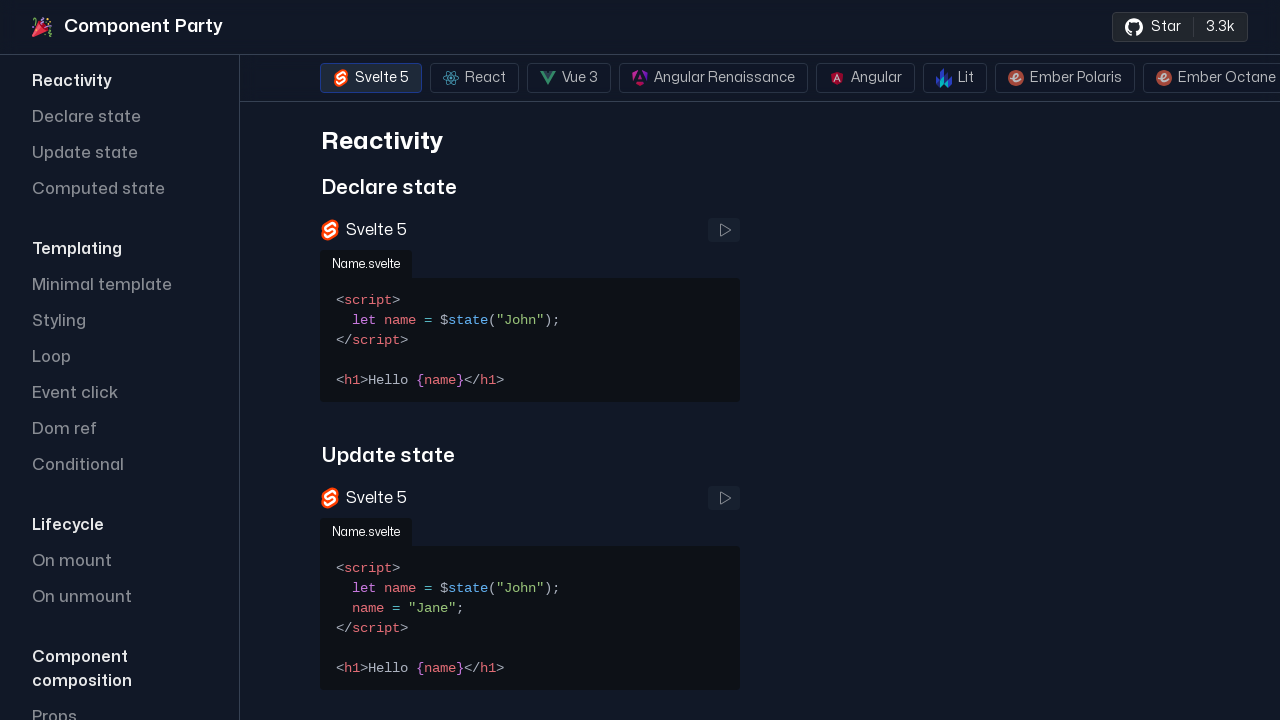

Clicked React button to reselect it at (474, 78) on internal:testid=[data-testid="framework-button-react"s]
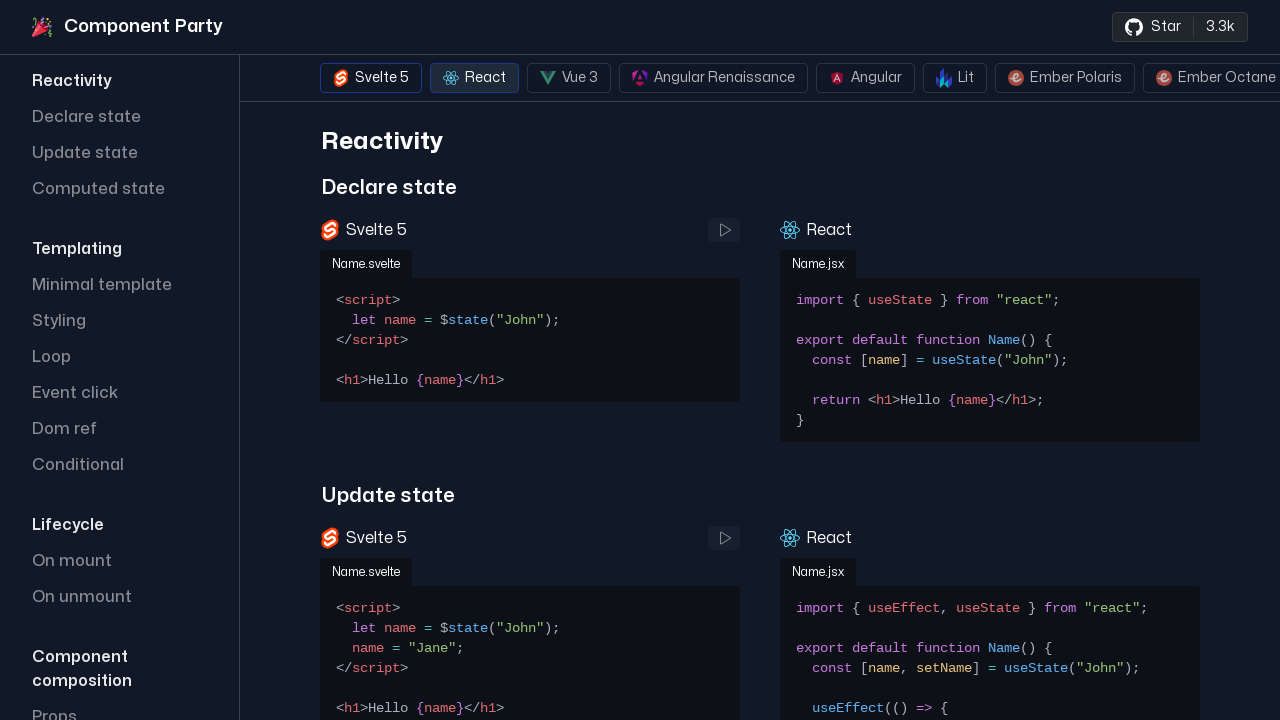

Retrieved selected frameworks list after reselection
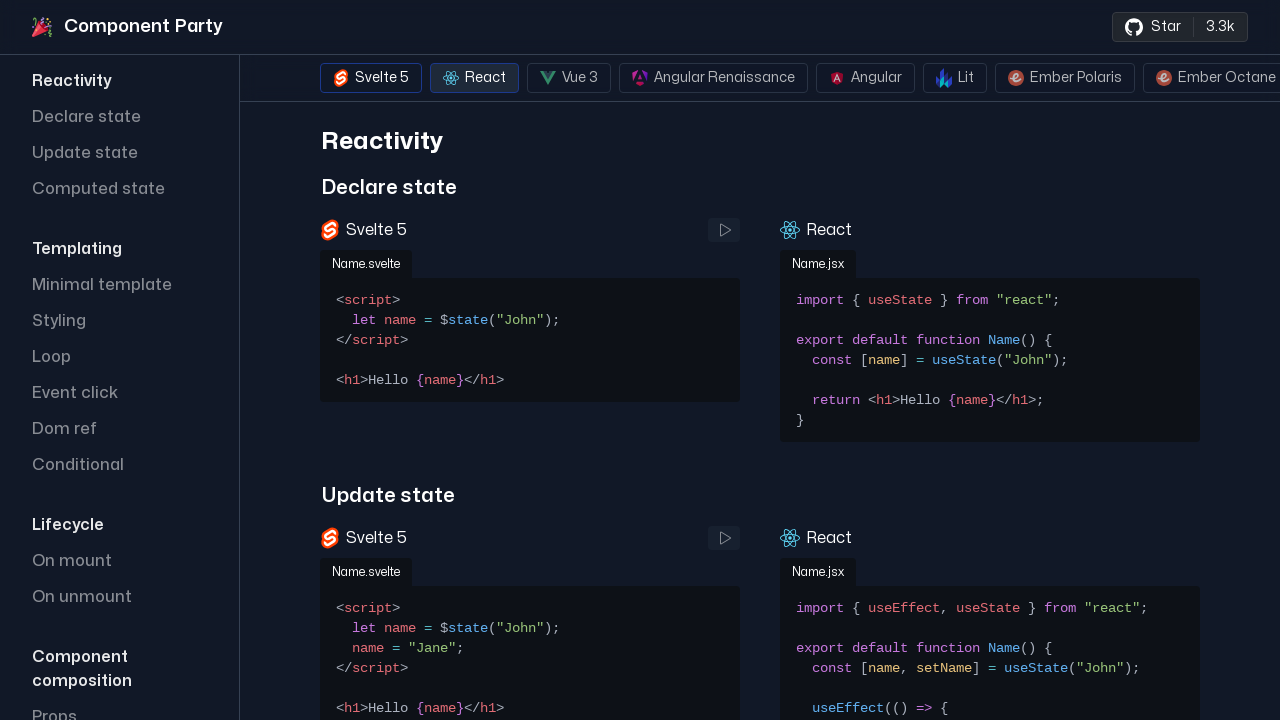

Verified React is now selected again
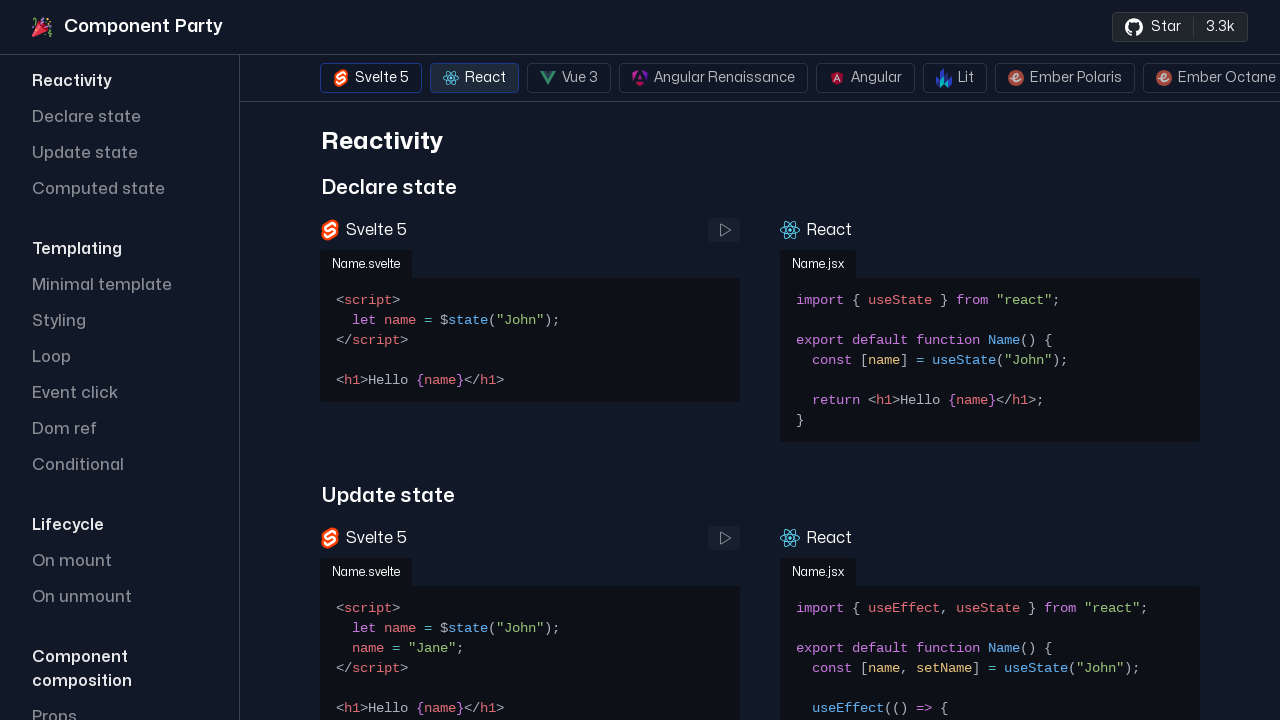

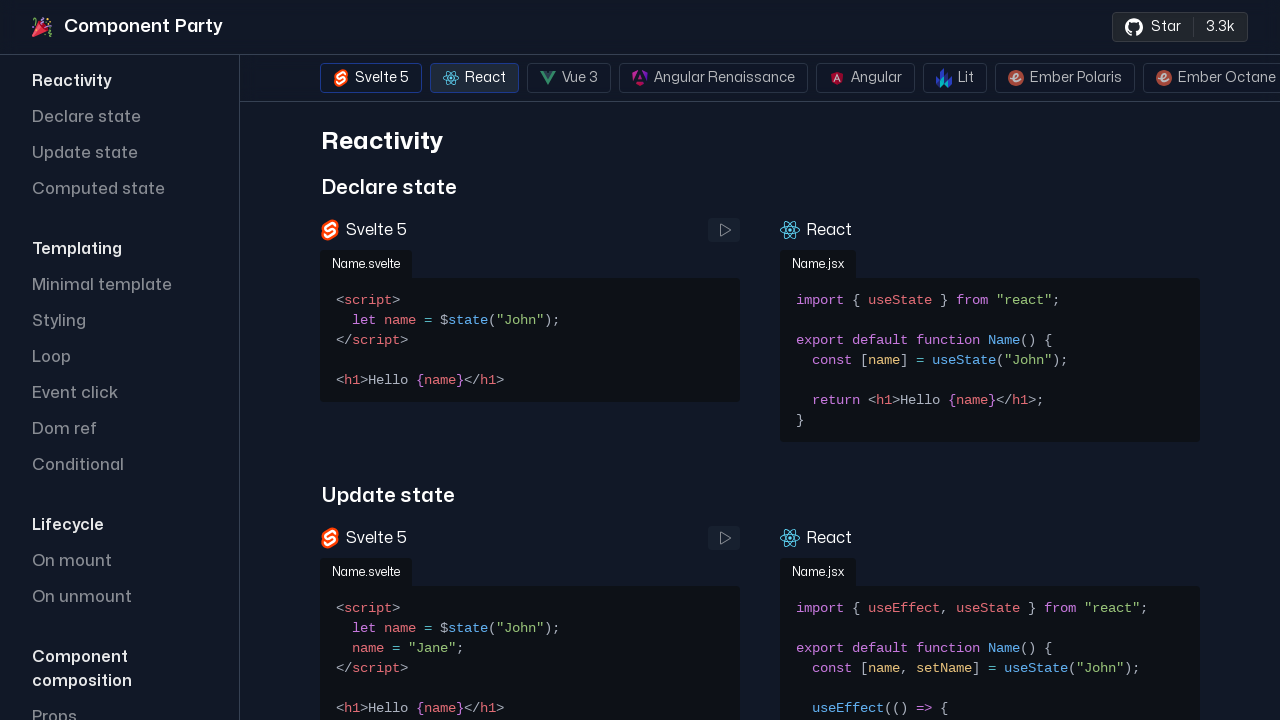